Tests subtraction operation on the calculator by clicking number and operator buttons to compute 234823 - (-23094823)

Starting URL: https://www.calculator.net/

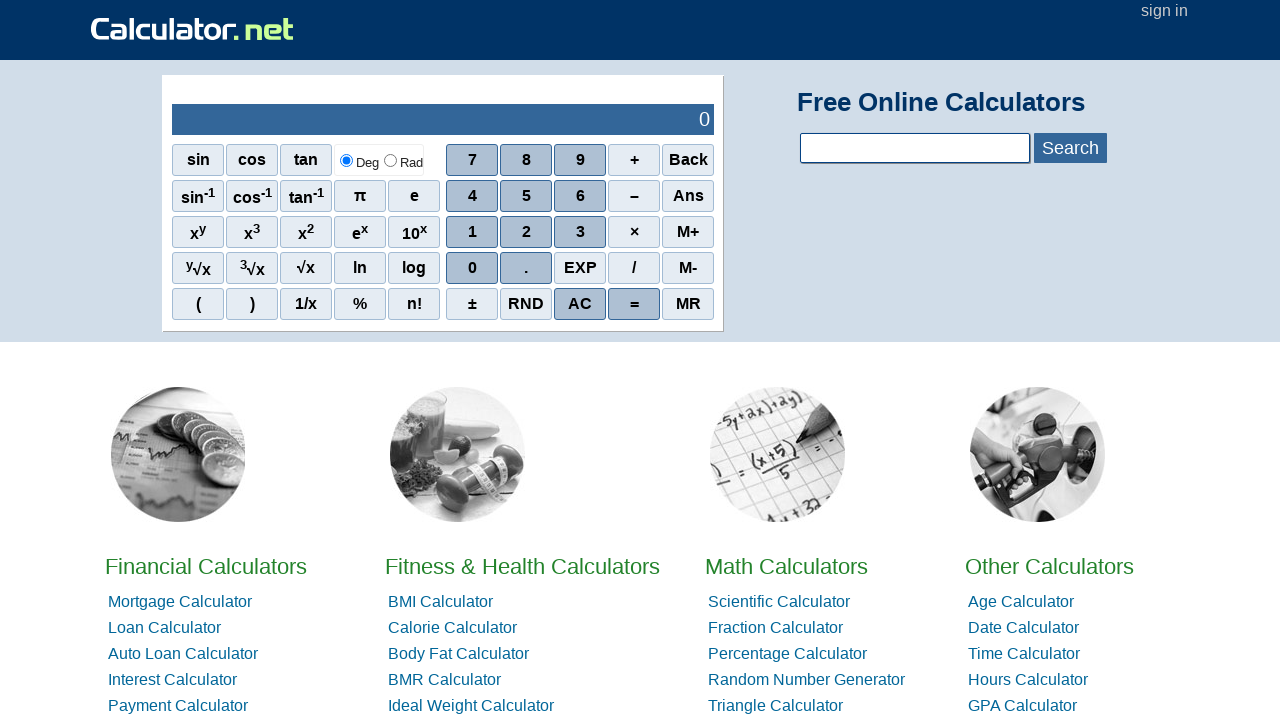

Retrieved all operator buttons from calculator
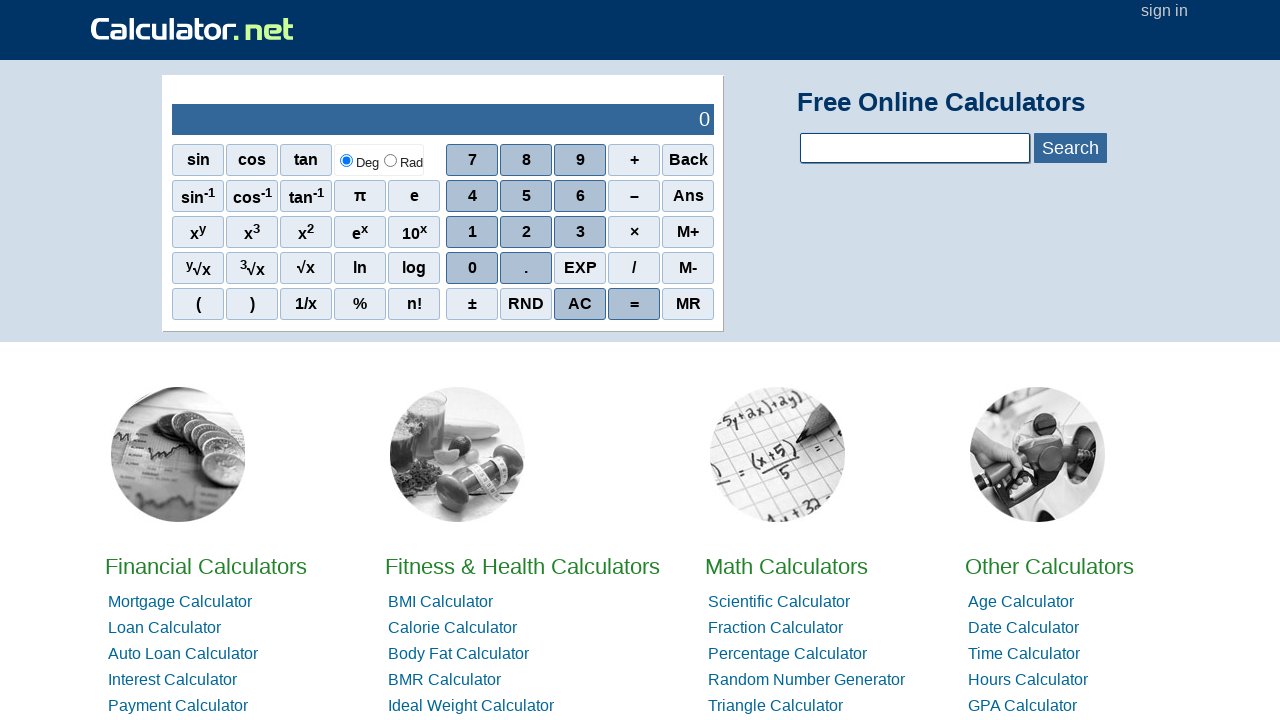

Retrieved all number buttons from calculator
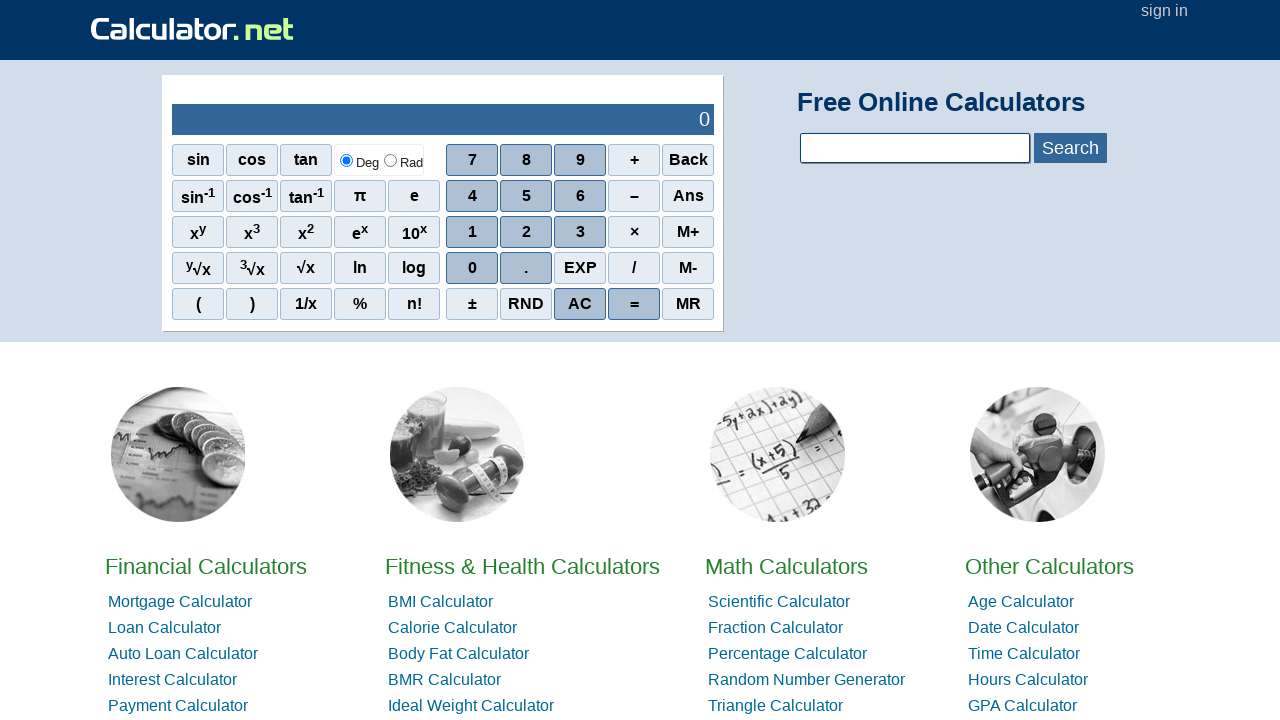

Clicked number button '2'
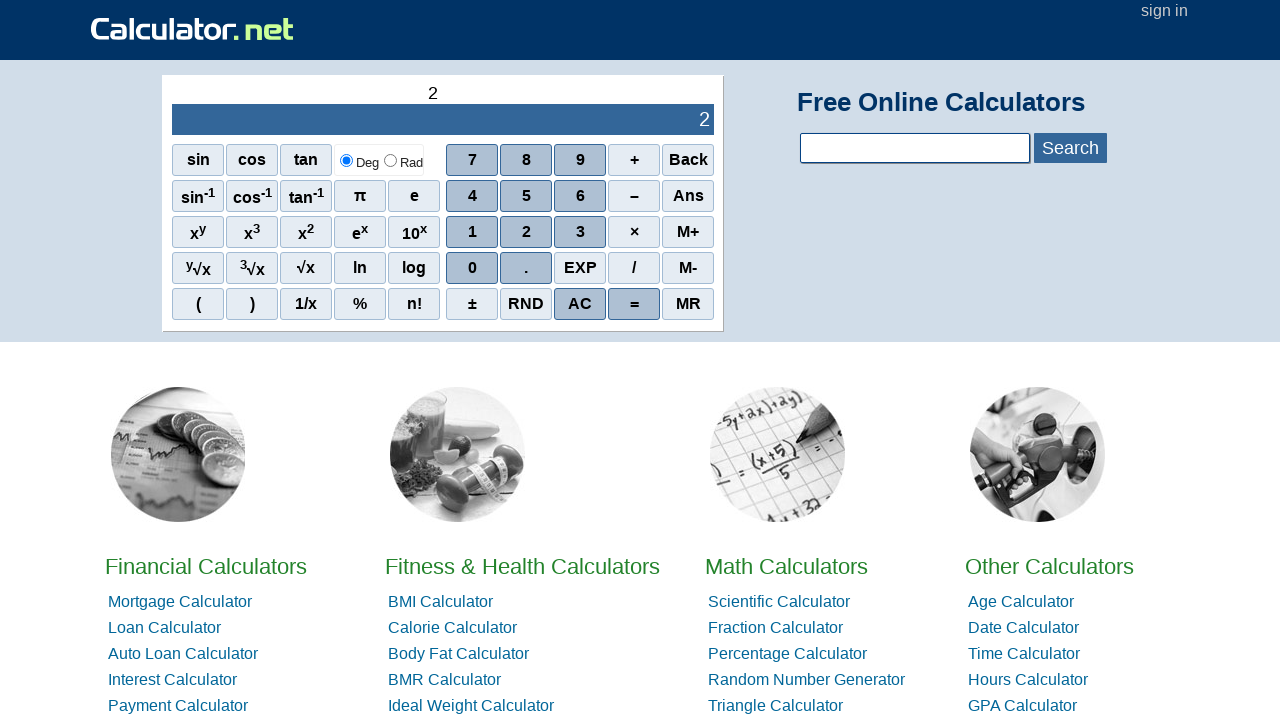

Clicked number button '3'
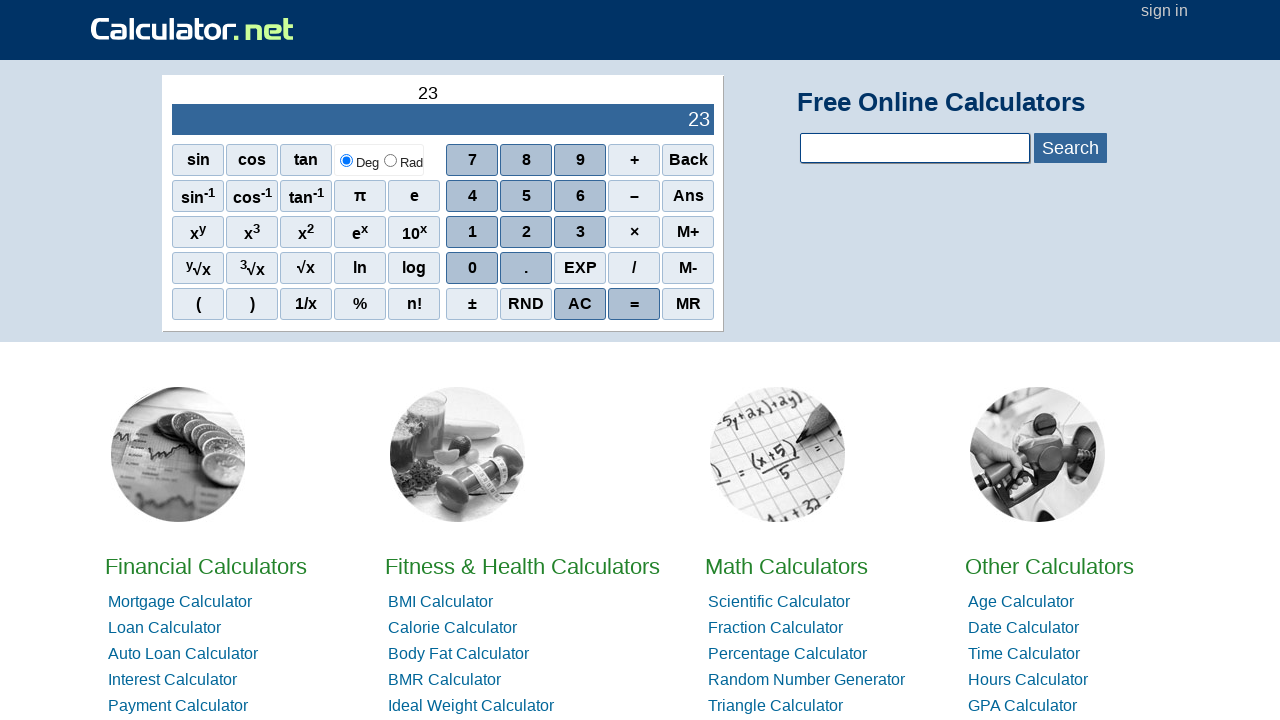

Clicked number button '4'
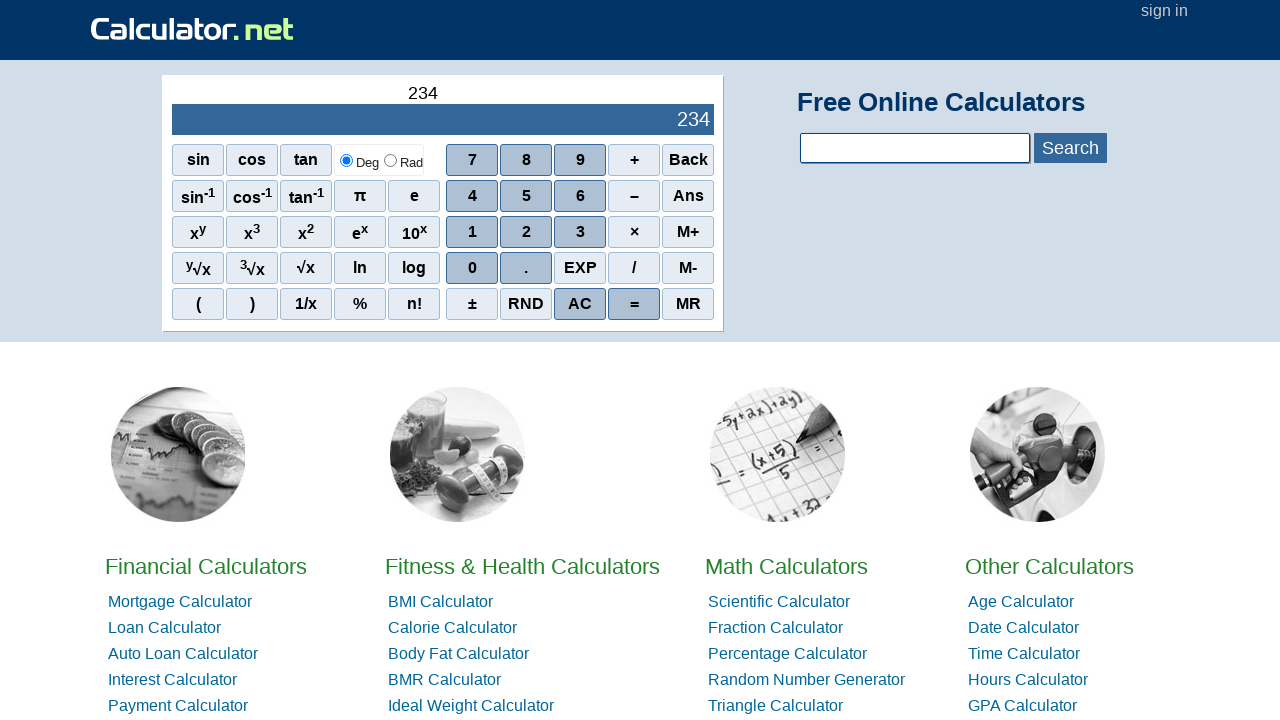

Clicked number button '8'
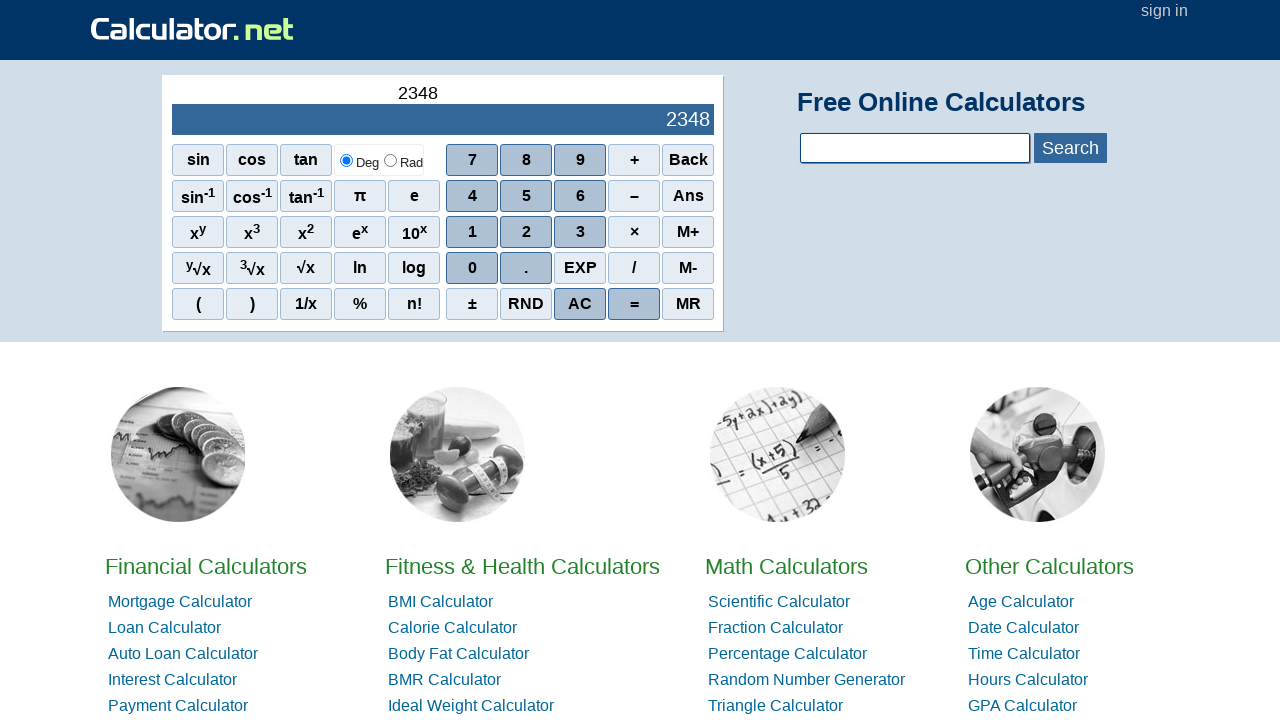

Clicked number button '2'
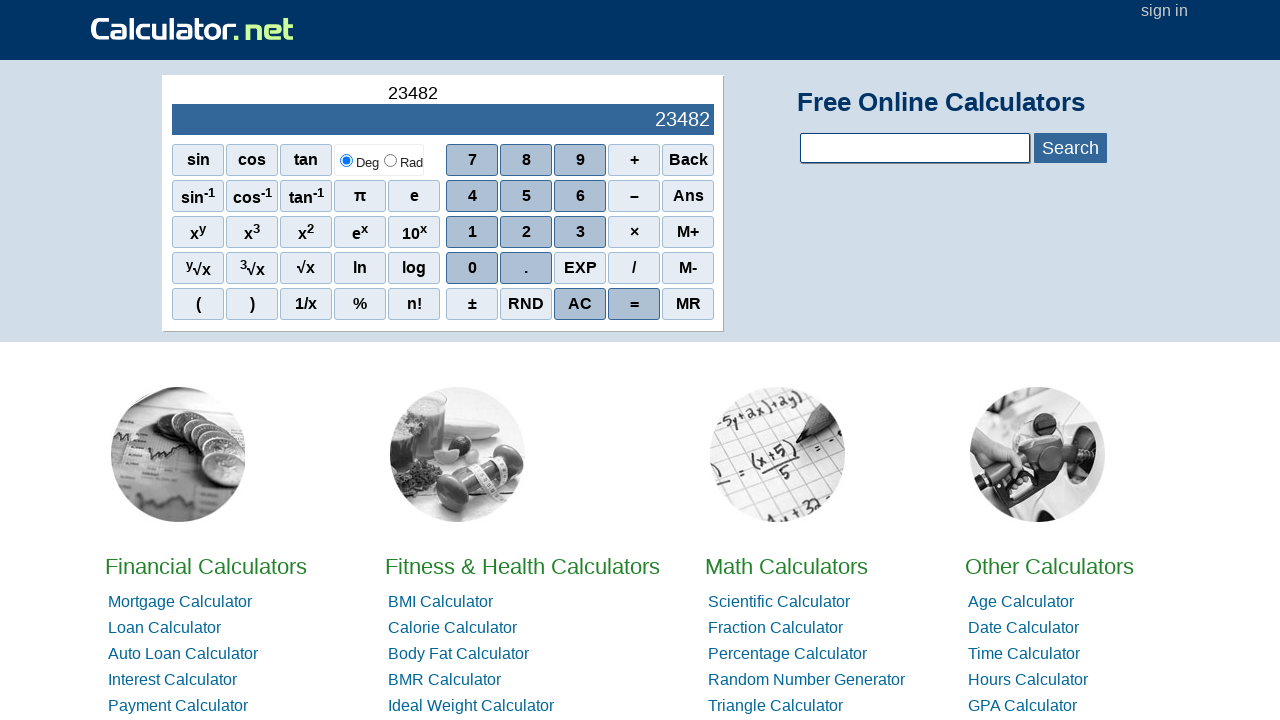

Clicked number button '3'
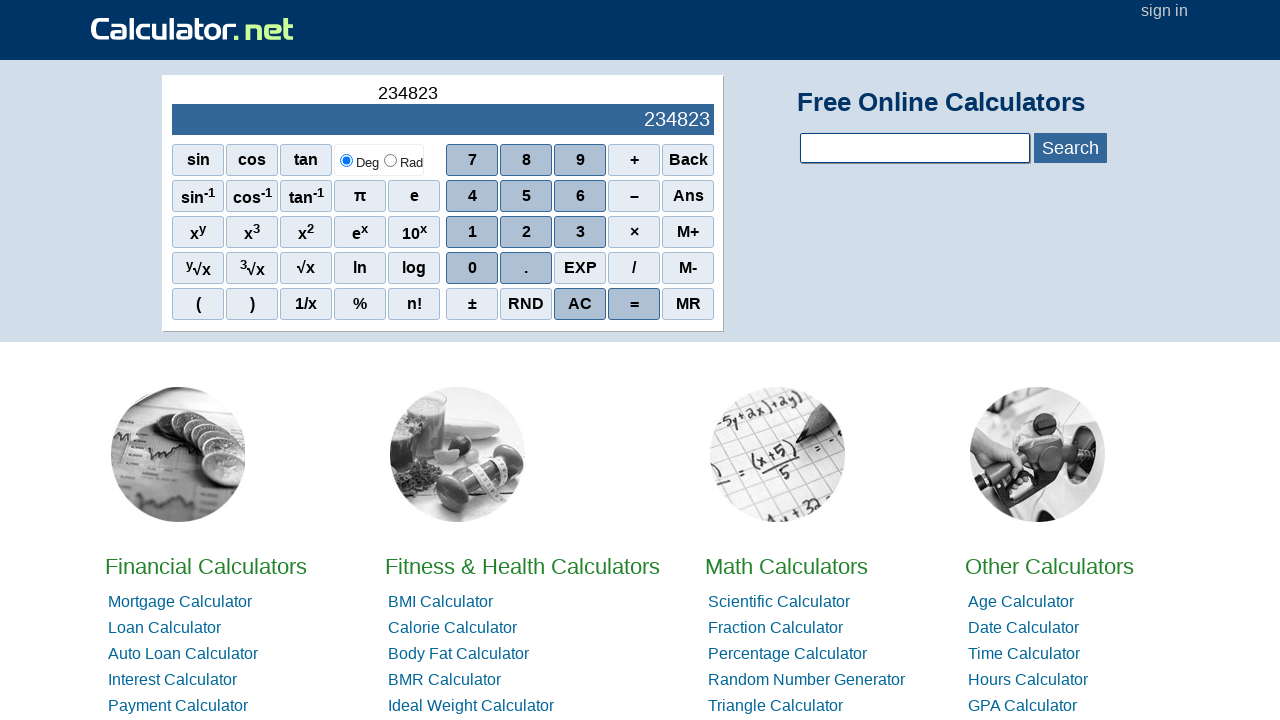

Clicked operator button '–'
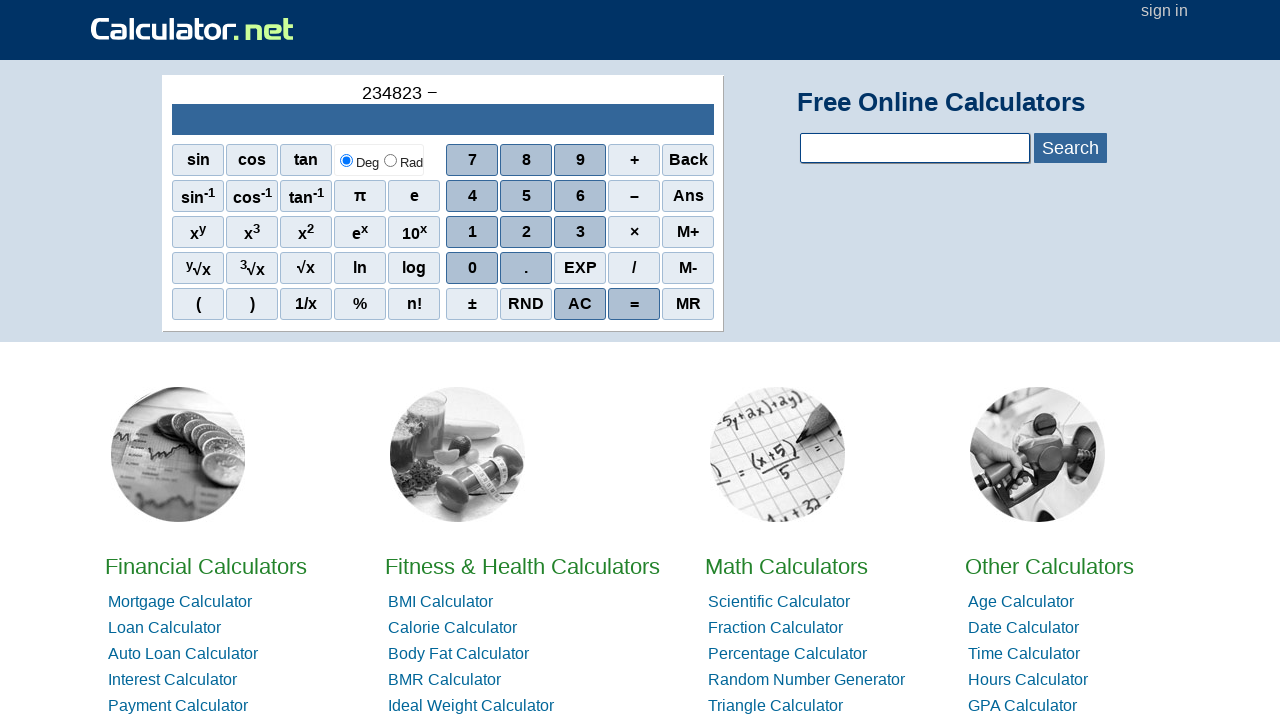

Clicked operator button '–'
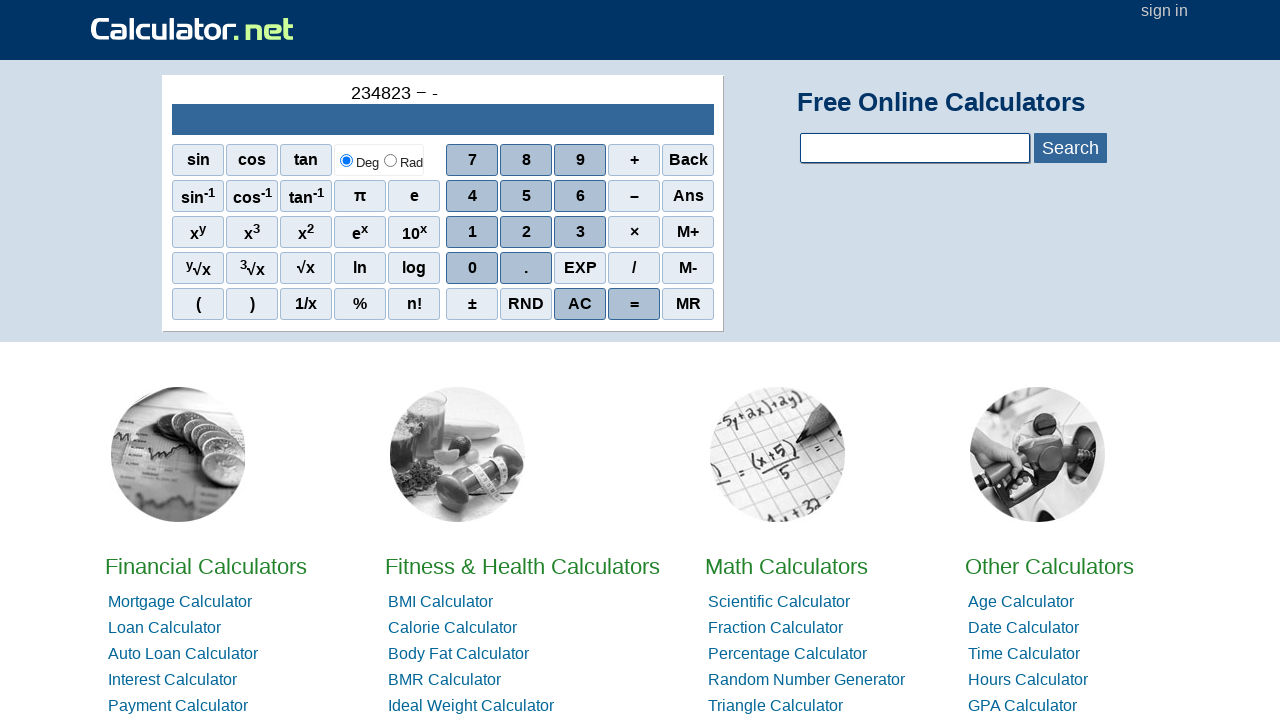

Clicked number button '2'
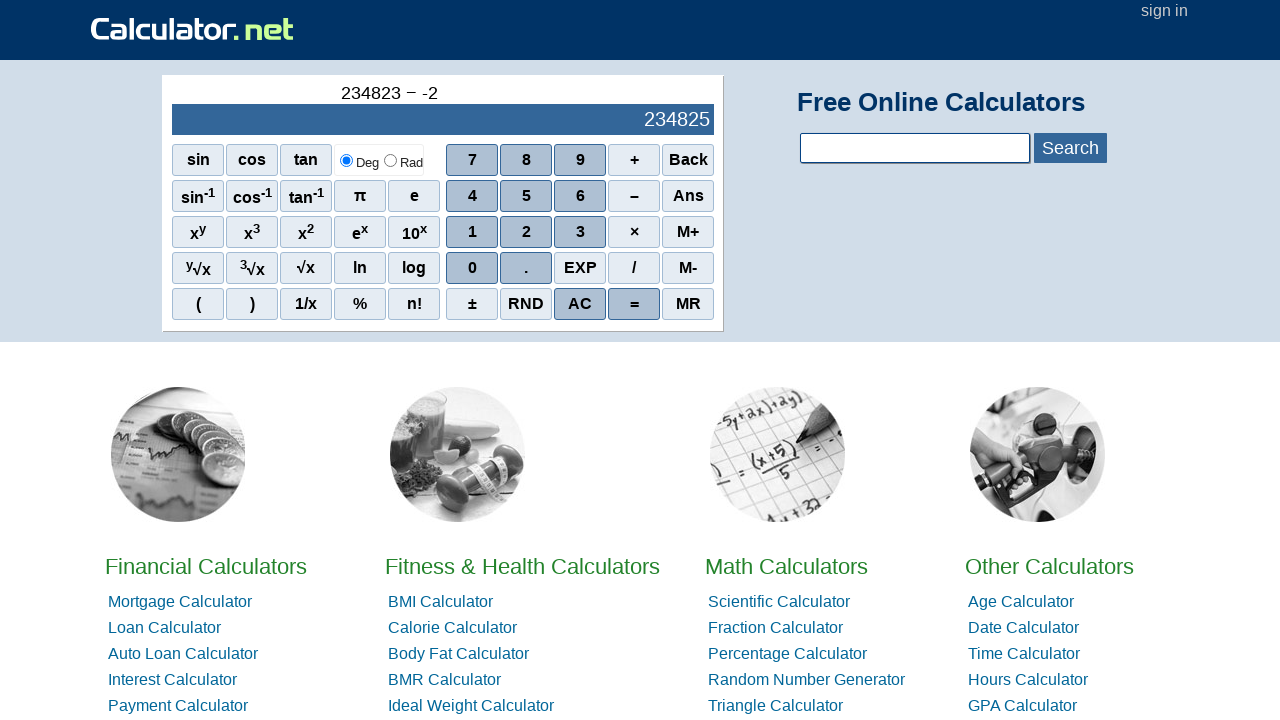

Clicked number button '3'
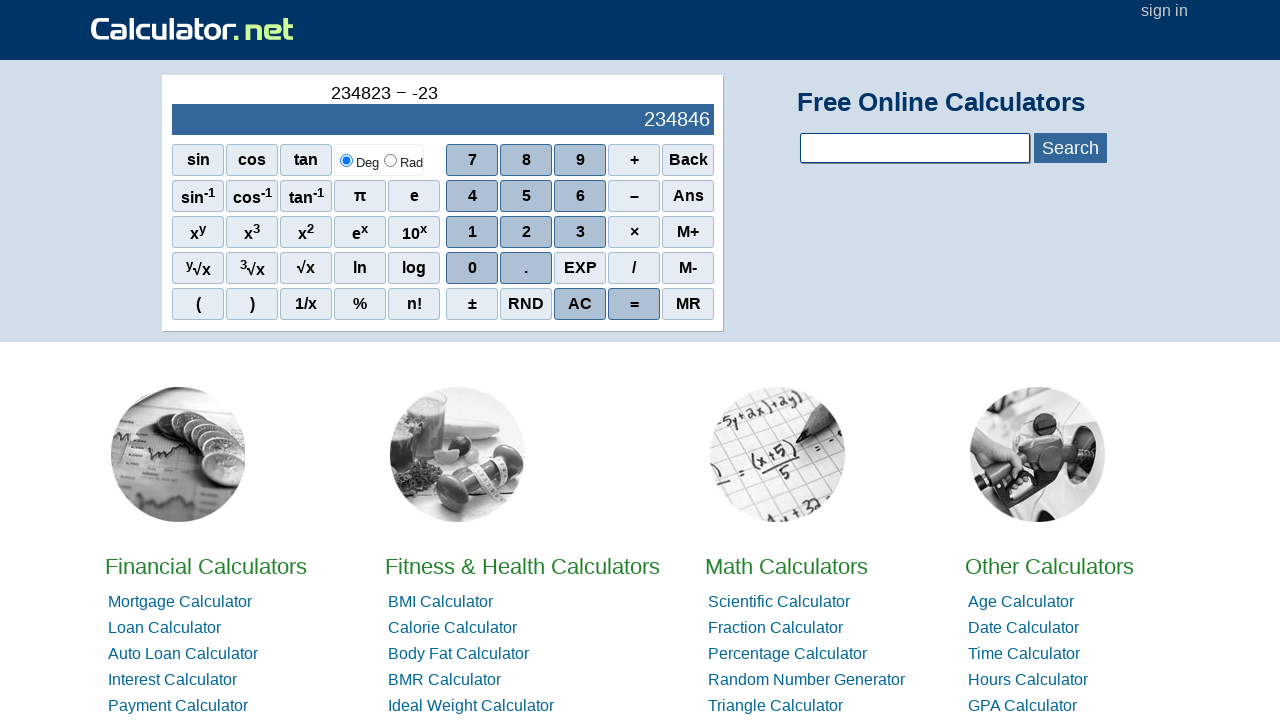

Clicked number button '0'
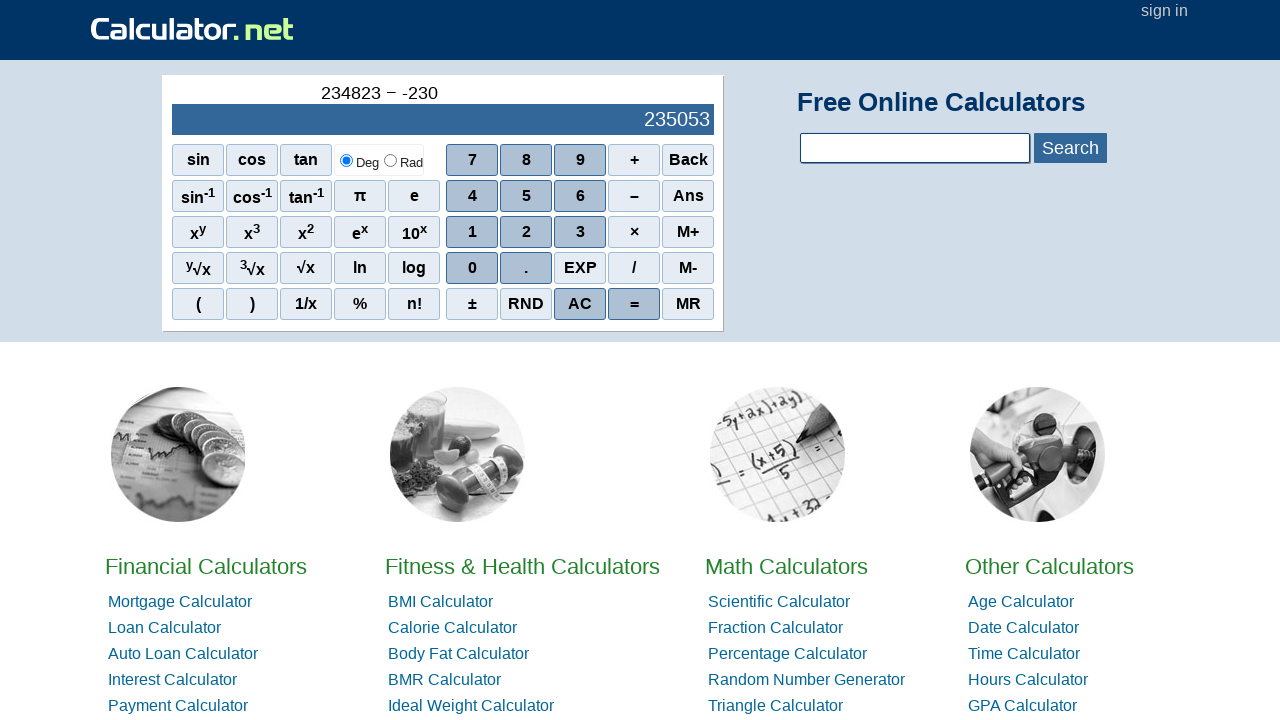

Clicked number button '9'
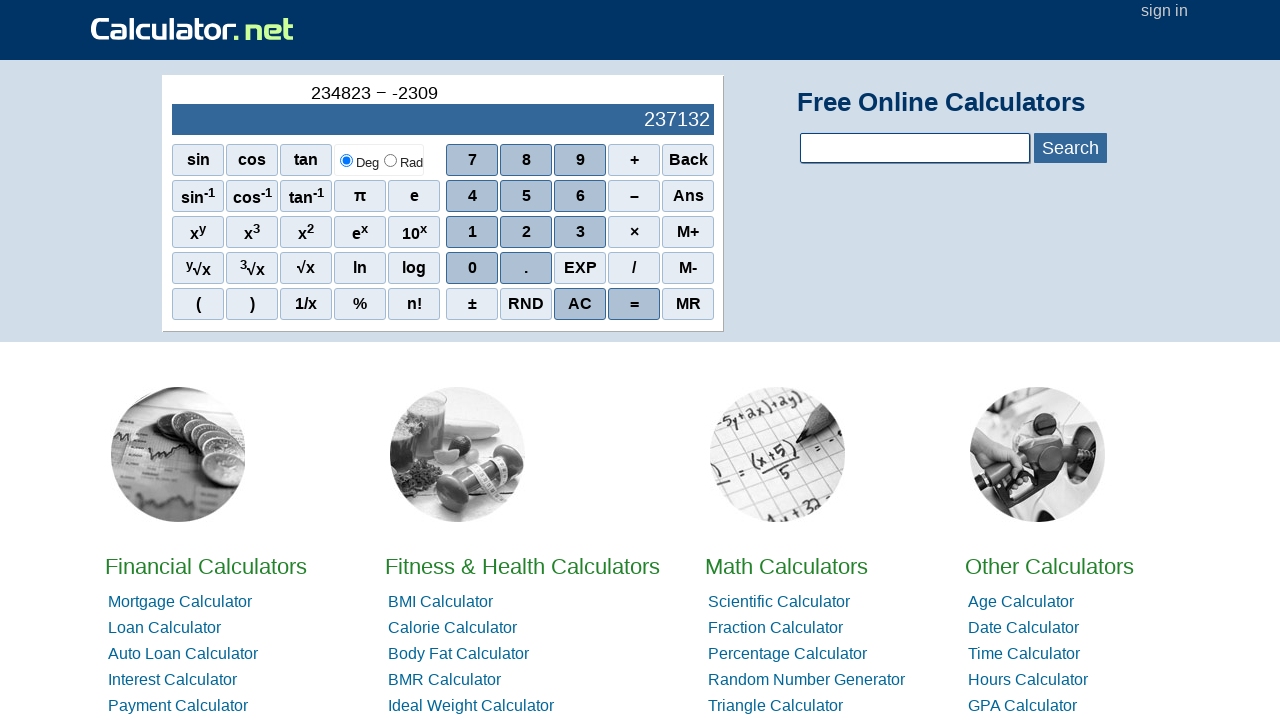

Clicked number button '4'
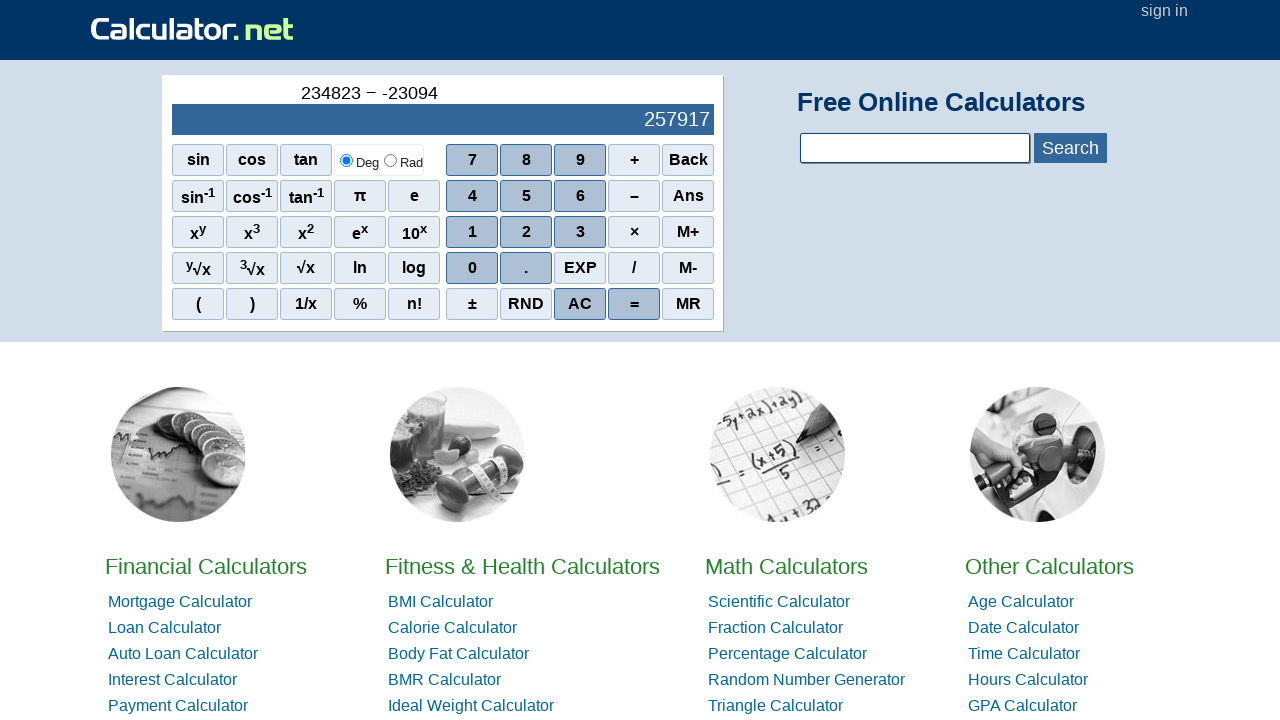

Clicked number button '8'
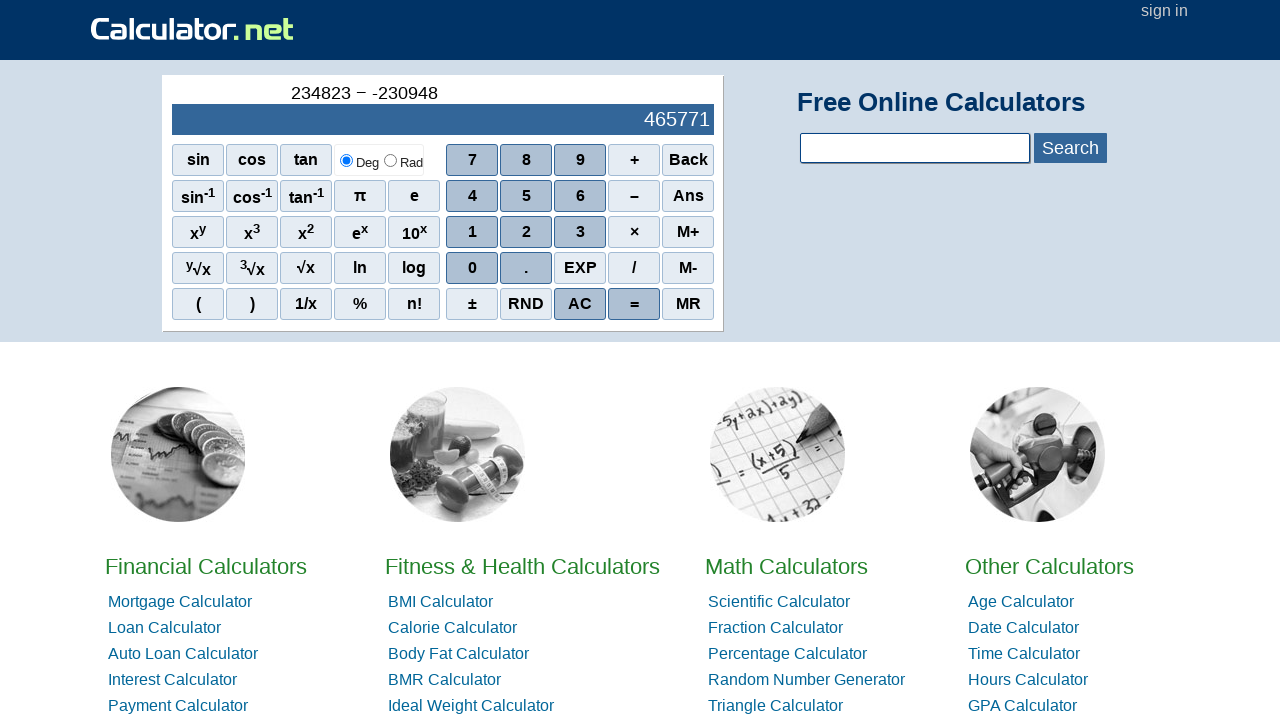

Clicked number button '2'
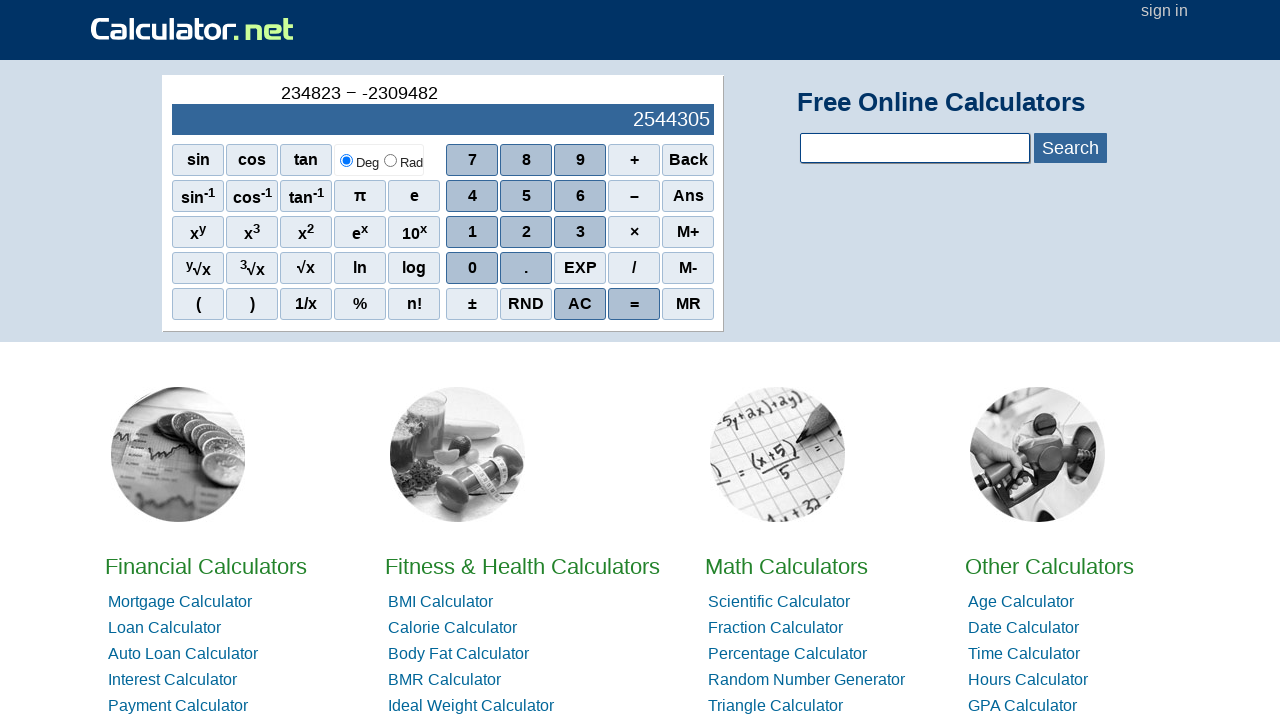

Clicked number button '3'
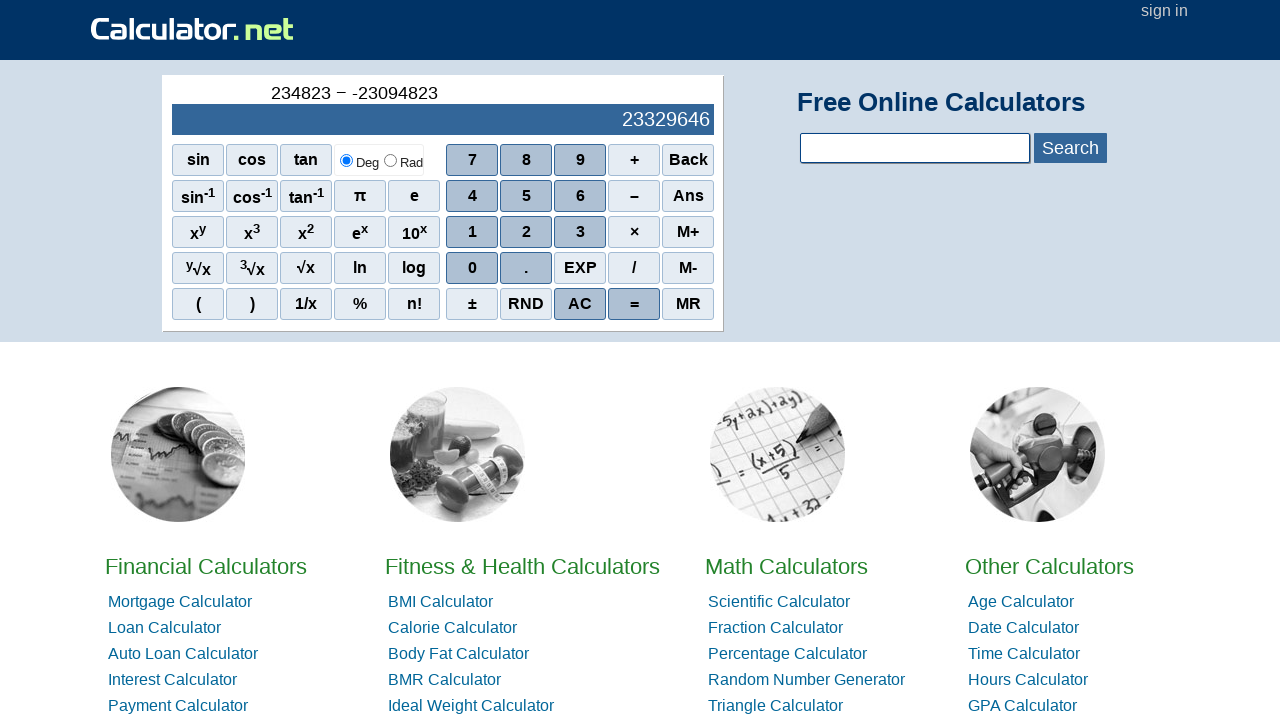

Calculator output element loaded and verified
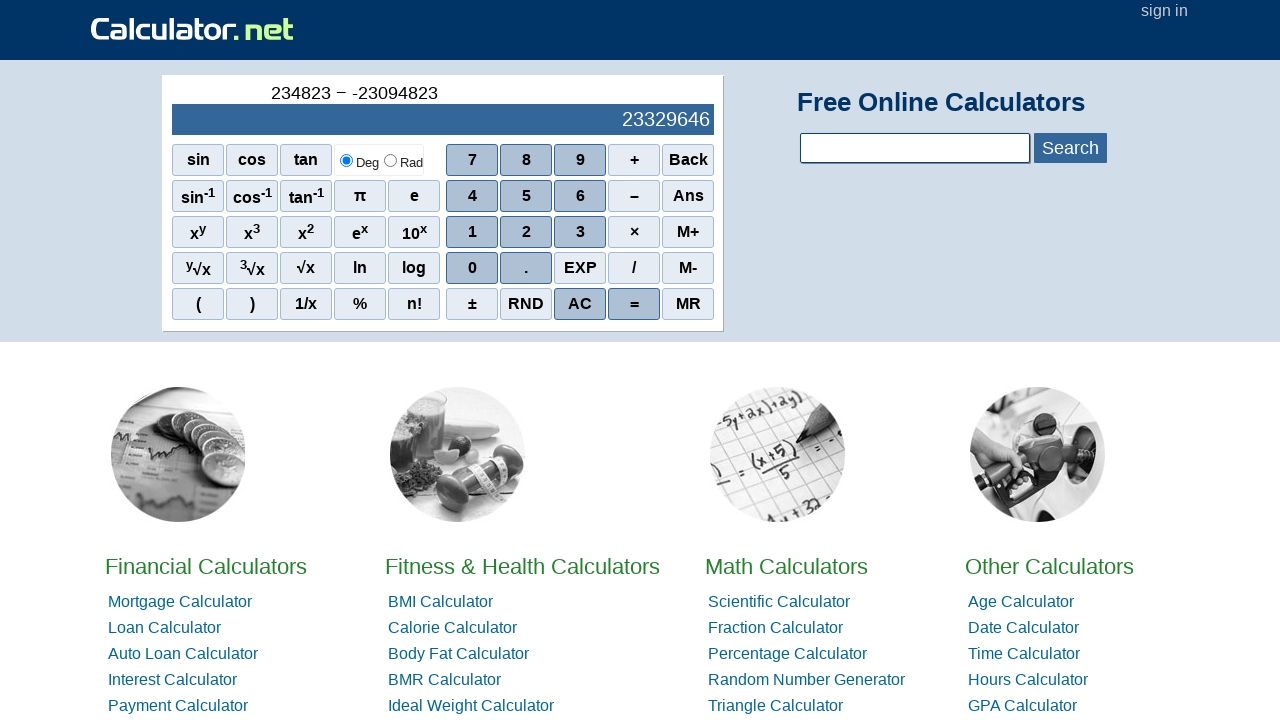

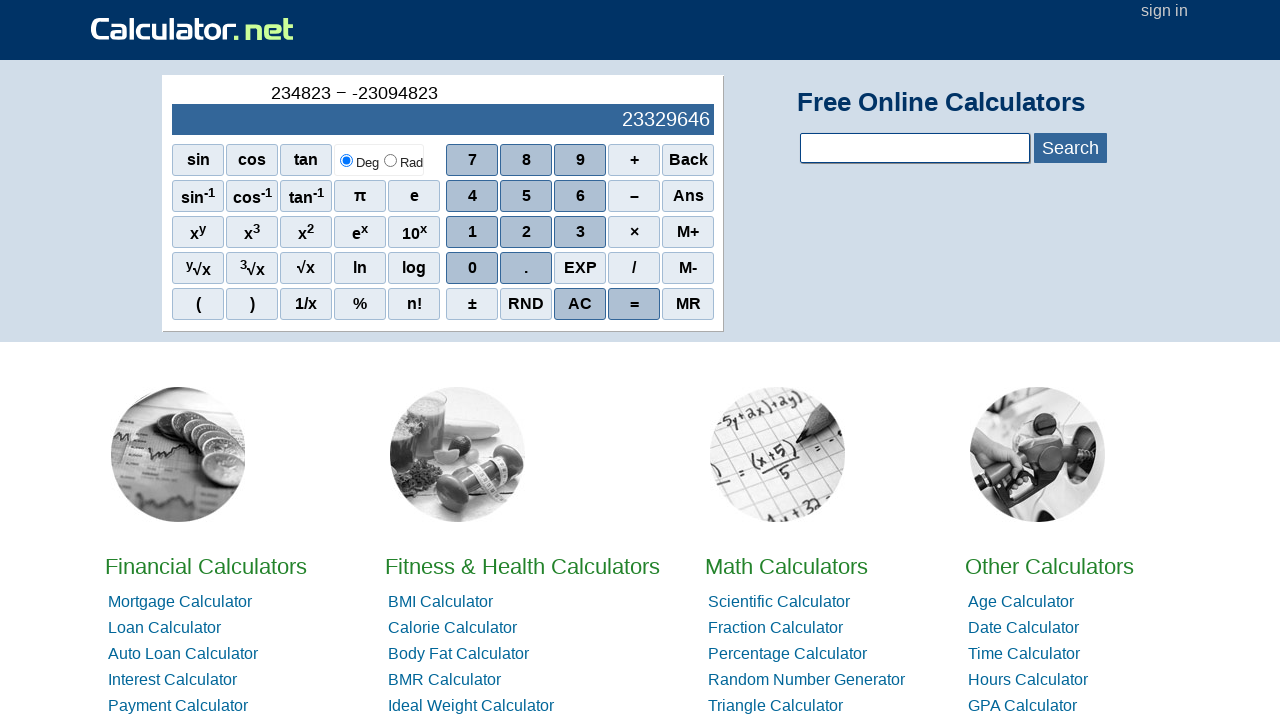